Tests double-click functionality on W3Schools tryit editor by switching to an iframe, filling a text field, and double-clicking a button to copy text

Starting URL: https://www.w3schools.com/tags/tryit.asp?filename=tryhtml5_ev_ondblclick3

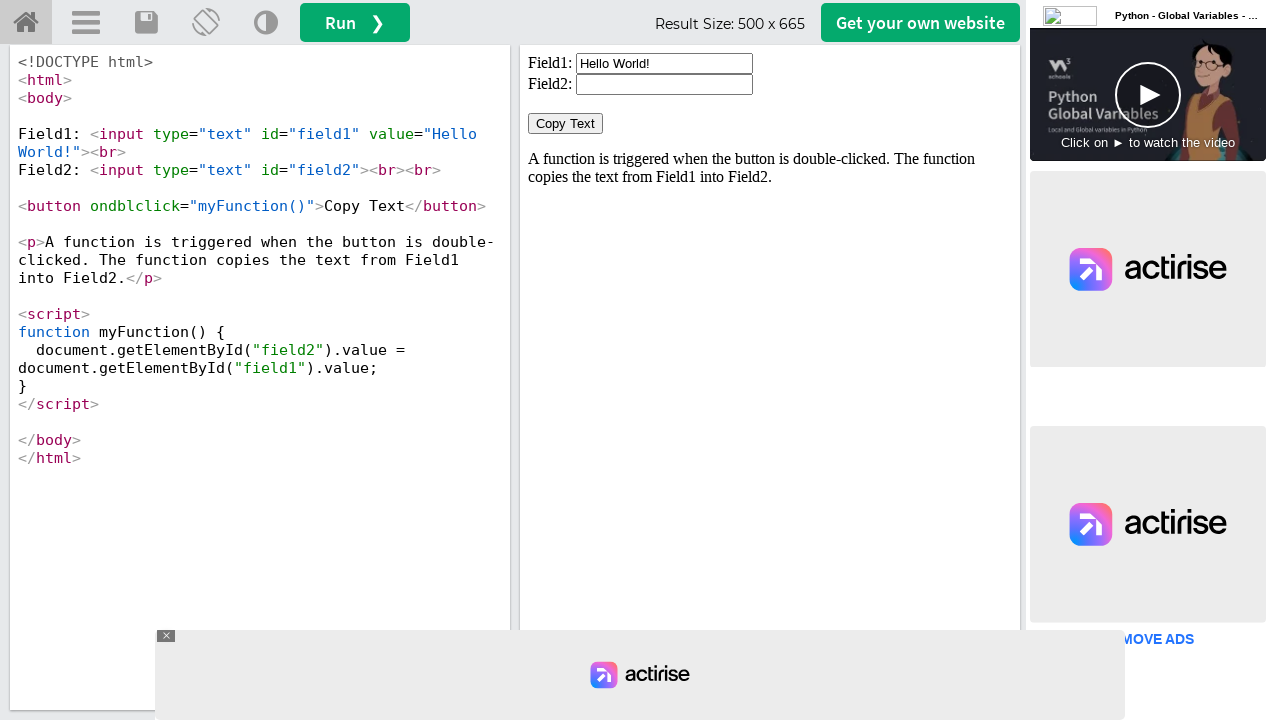

Located iframe with id 'iframeResult'
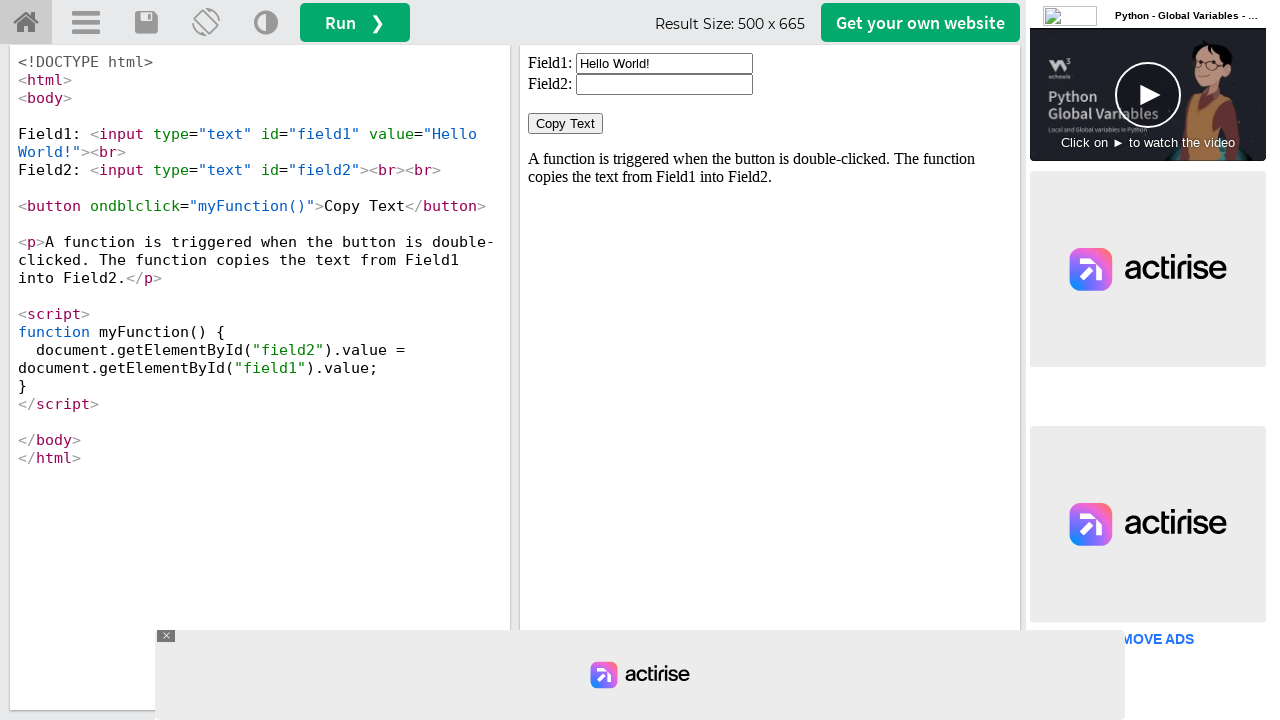

Cleared text field with id 'field1' on #iframeResult >> internal:control=enter-frame >> xpath=//input[@id='field1']
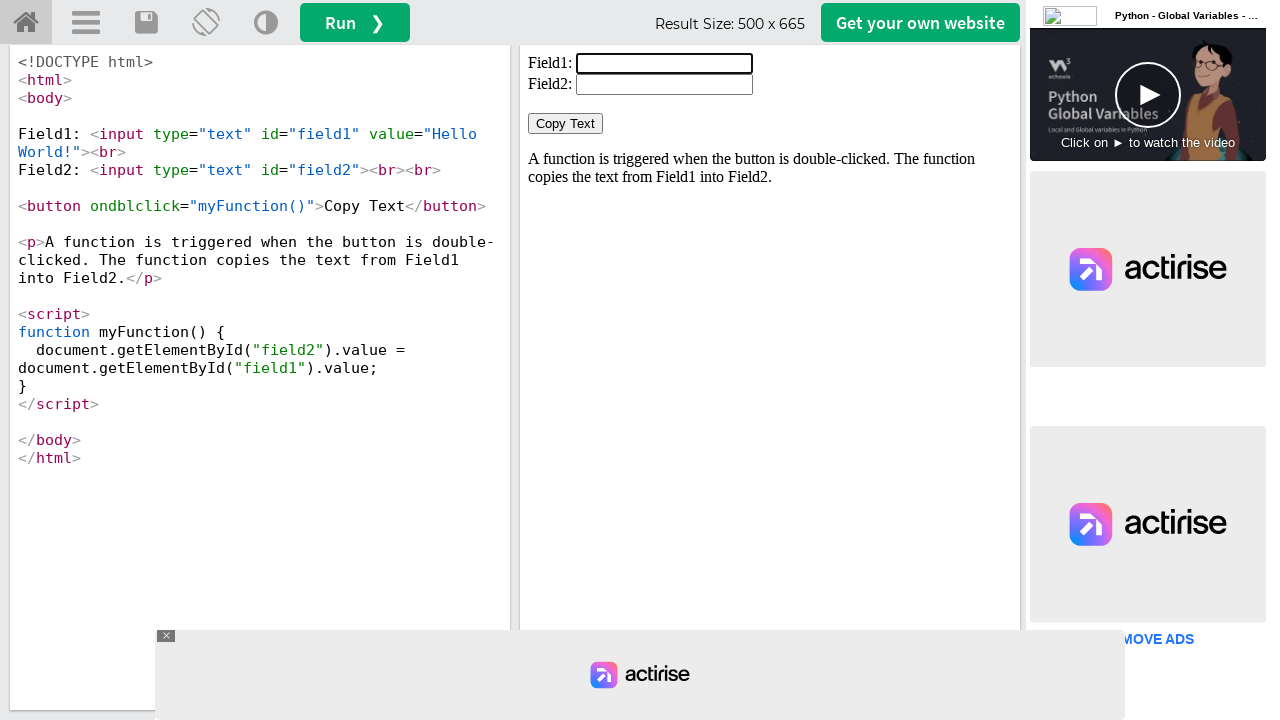

Filled text field with 'welcome shubham' on #iframeResult >> internal:control=enter-frame >> xpath=//input[@id='field1']
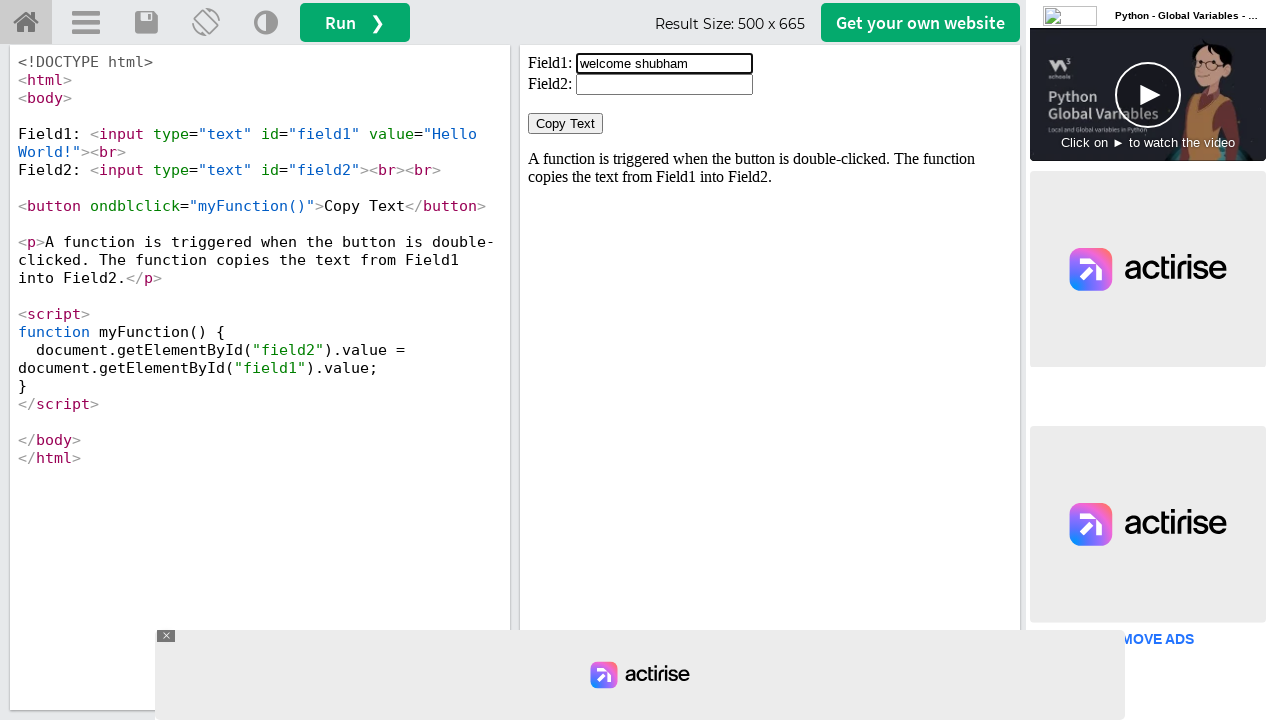

Double-clicked 'Copy Text' button to copy text at (566, 124) on #iframeResult >> internal:control=enter-frame >> xpath=//button[normalize-space(
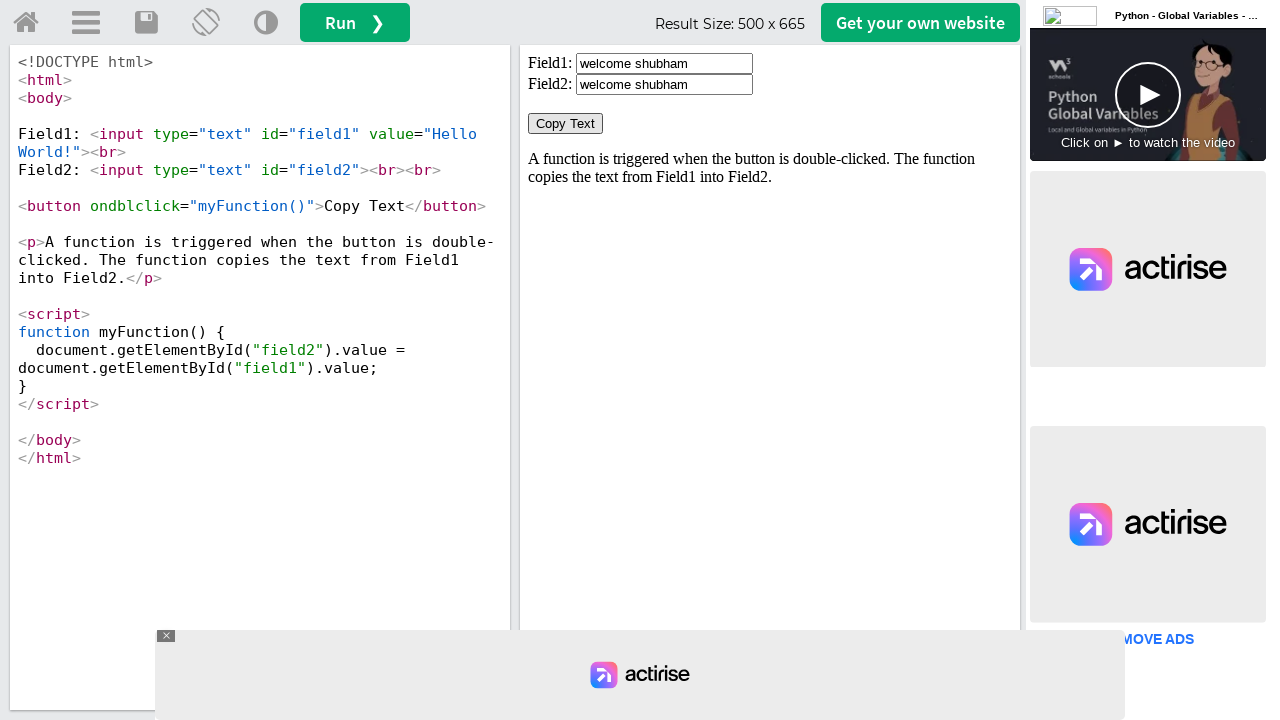

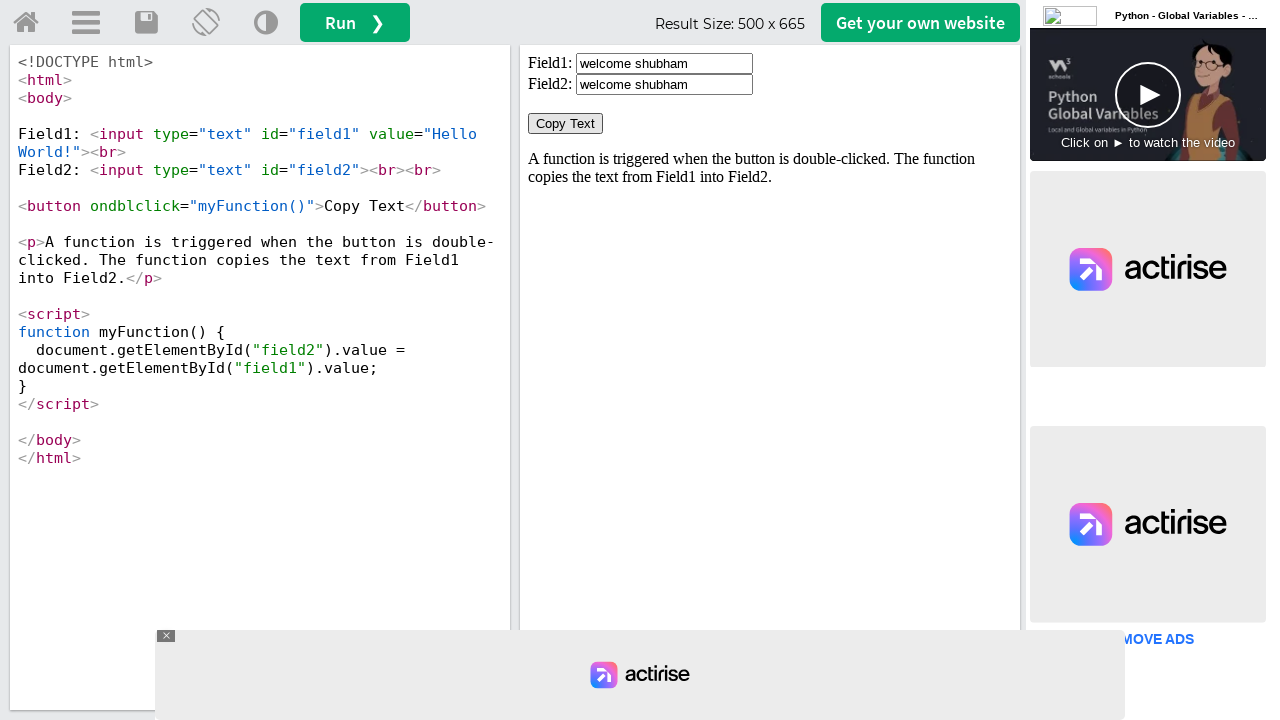